Tests the "Show Statistics" button functionality on a fill-in-the-blanks page by clicking it

Starting URL: https://software-engineering-project-silk.vercel.app/fill_in_blanks.html

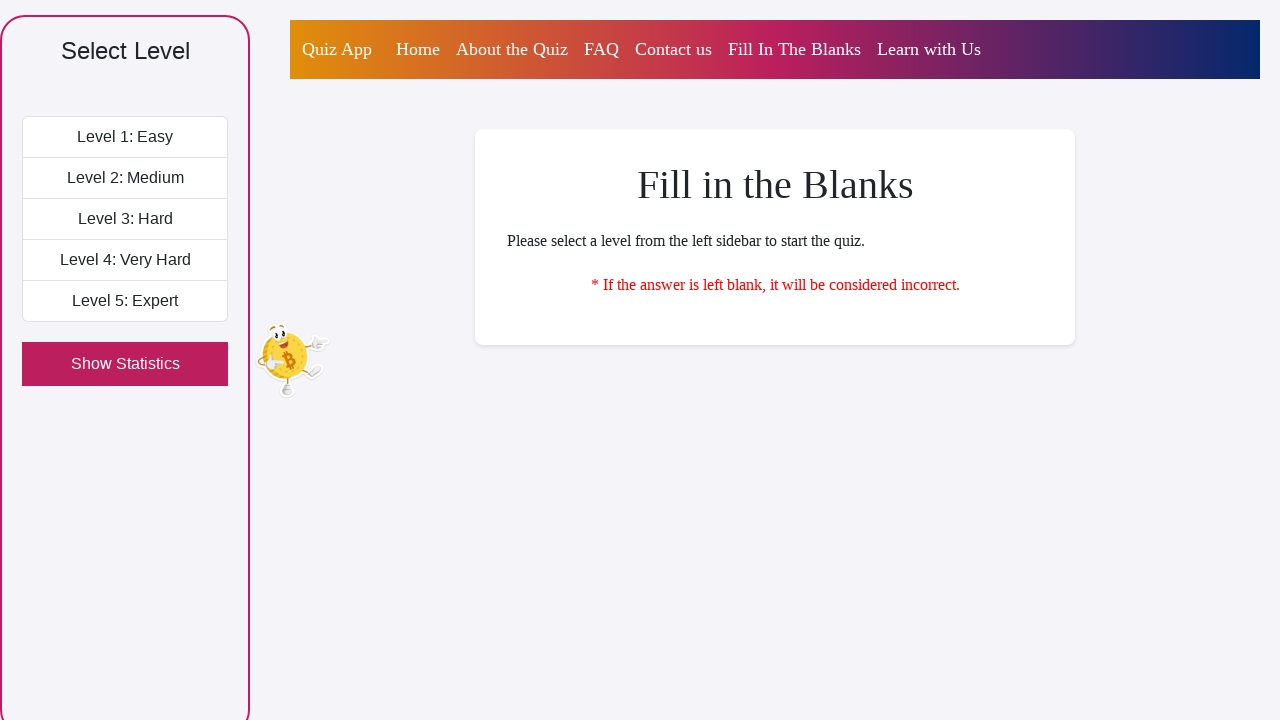

Navigated to fill-in-the-blanks page
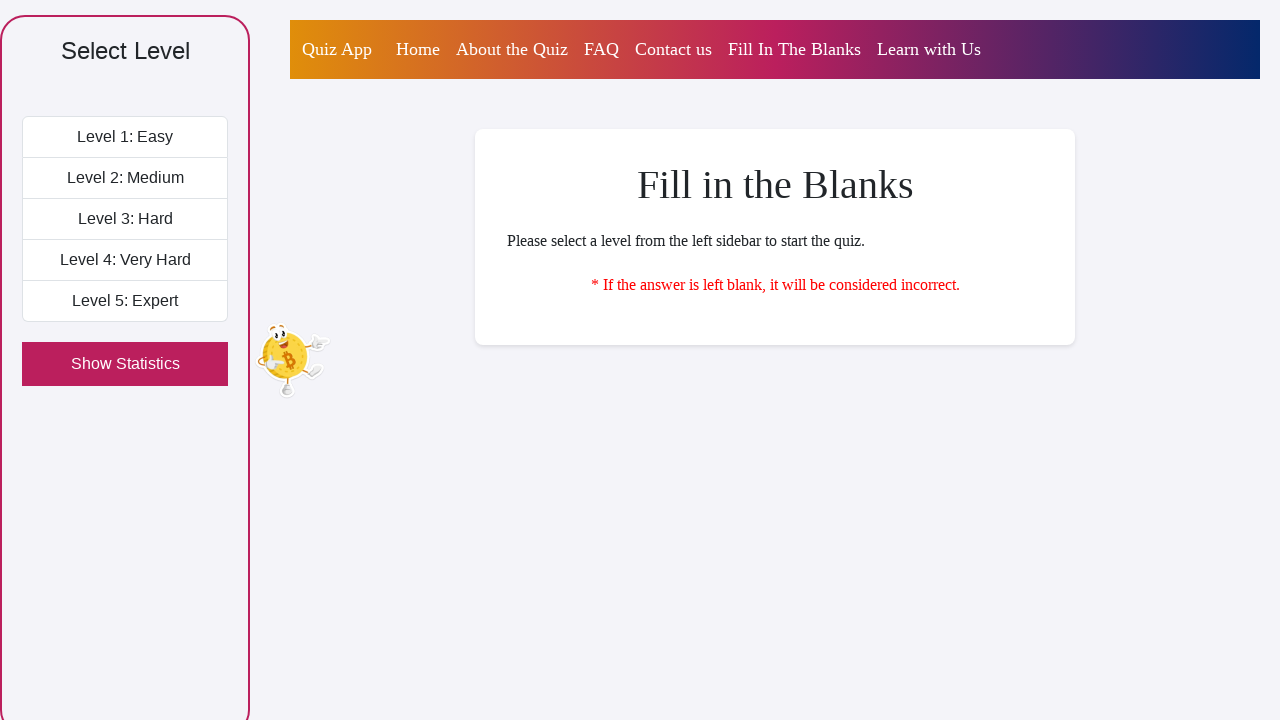

Clicked the 'Show Statistics' button at (125, 364) on .btn-finish
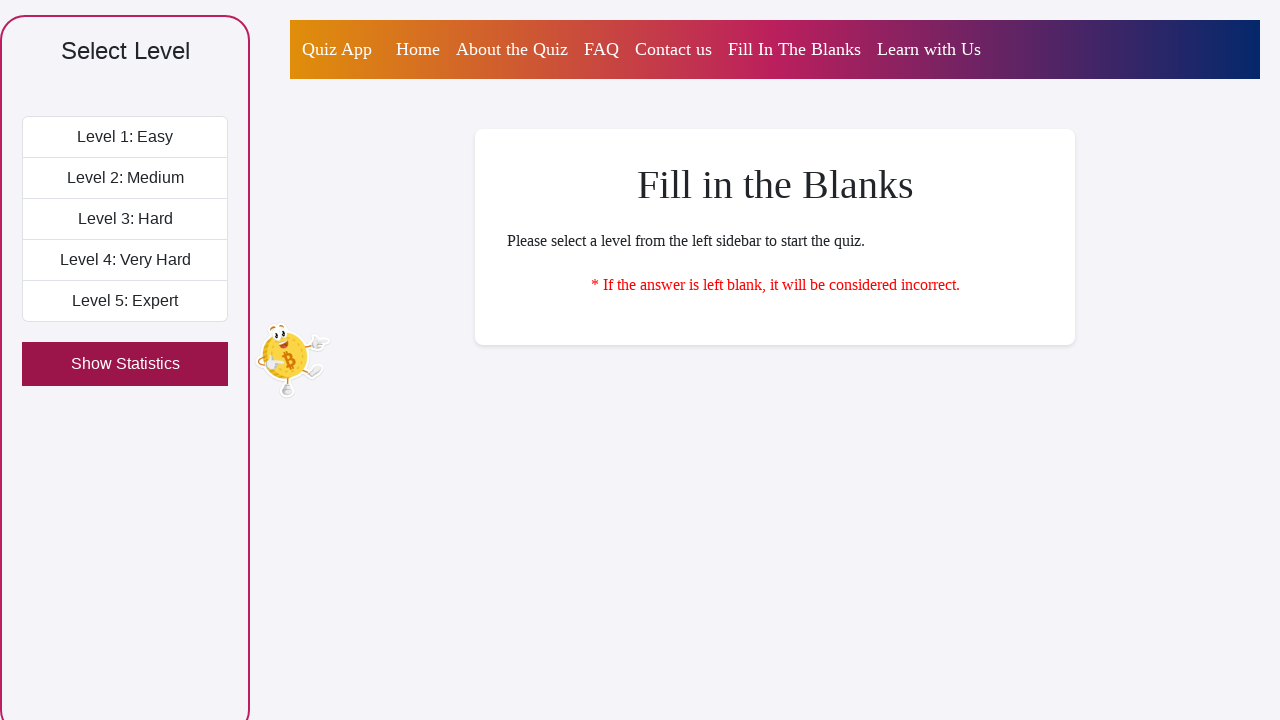

Waited 2 seconds for statistics to load
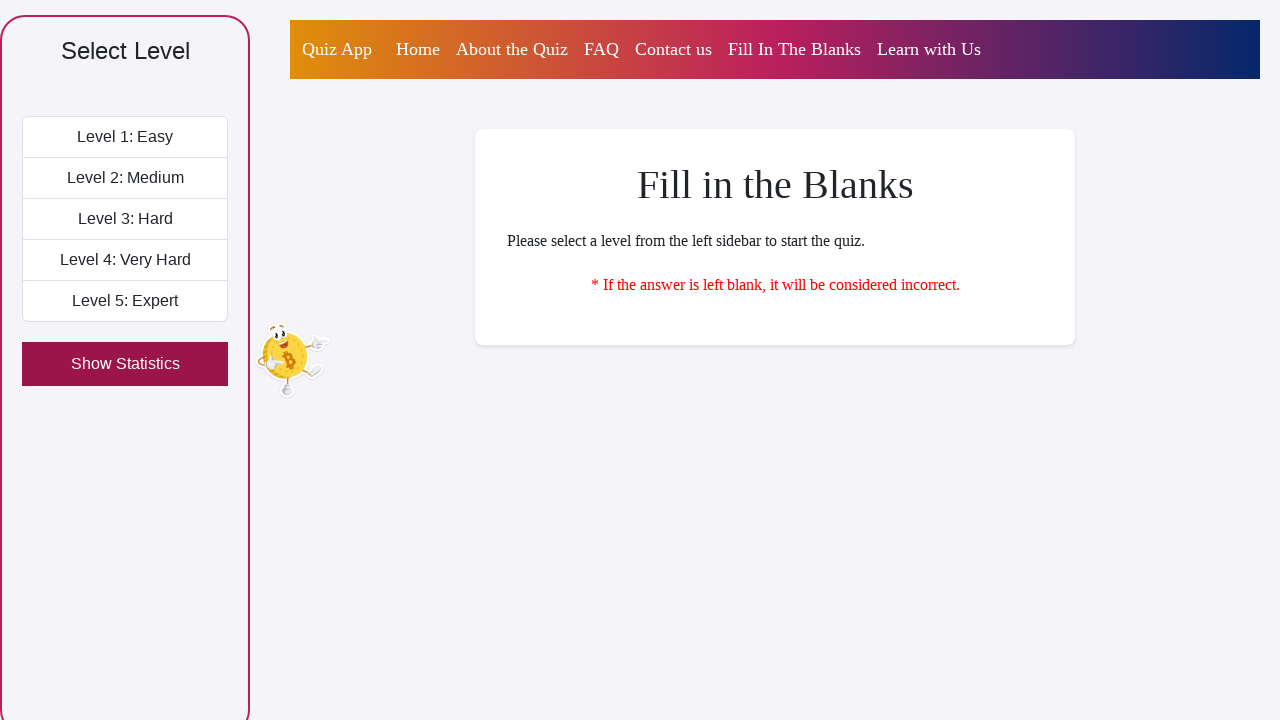

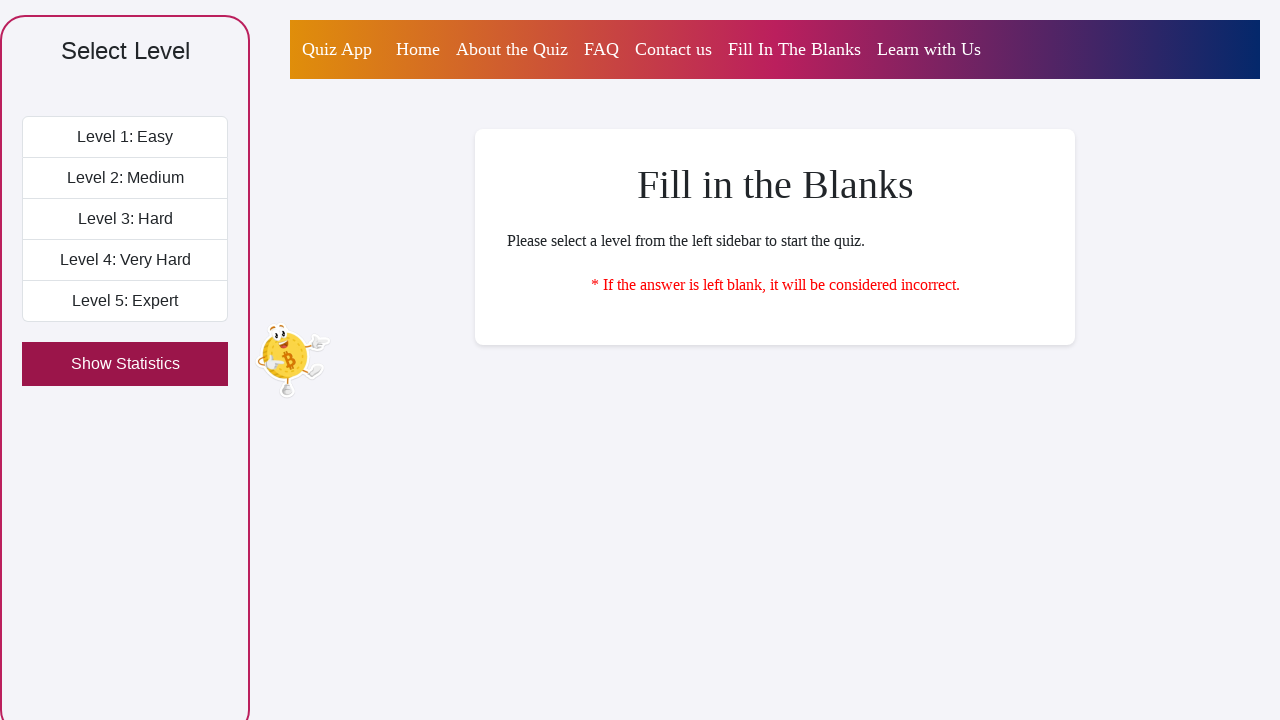